Retrieves an attribute value from an element, performs a mathematical calculation, fills the result in a form, checks checkboxes, and submits the form

Starting URL: http://suninjuly.github.io/get_attribute.html

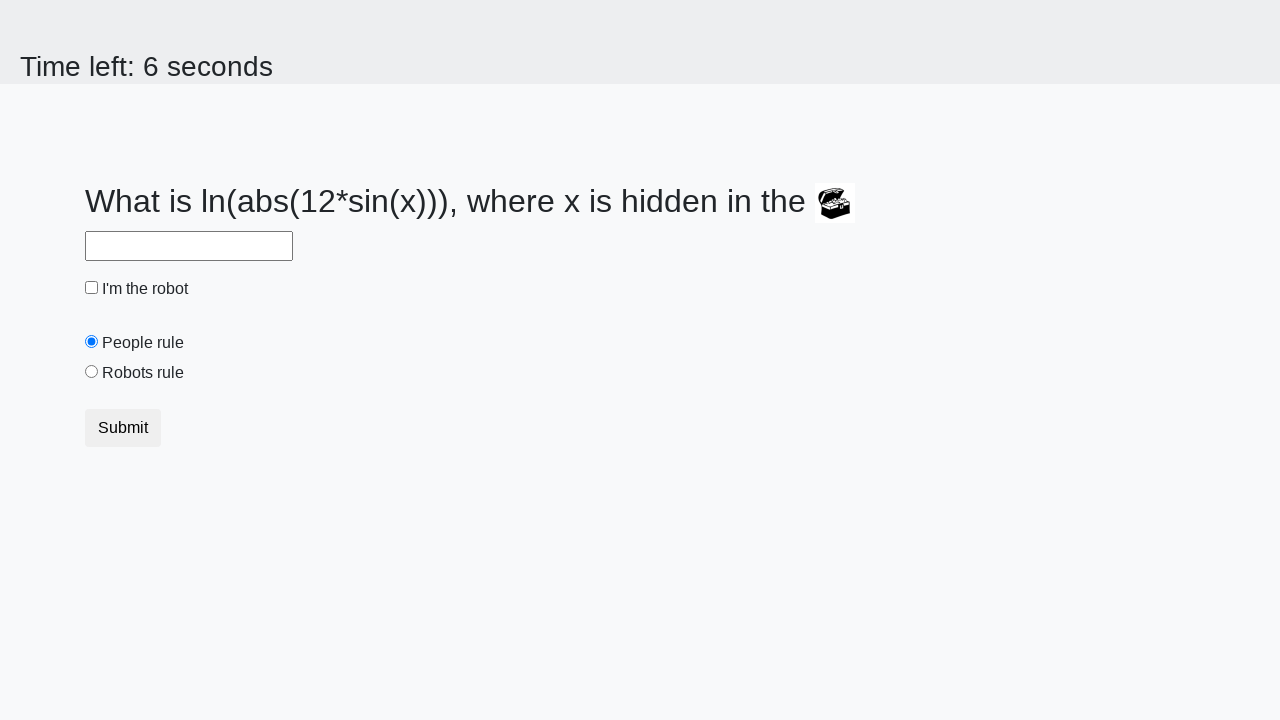

Located treasure element
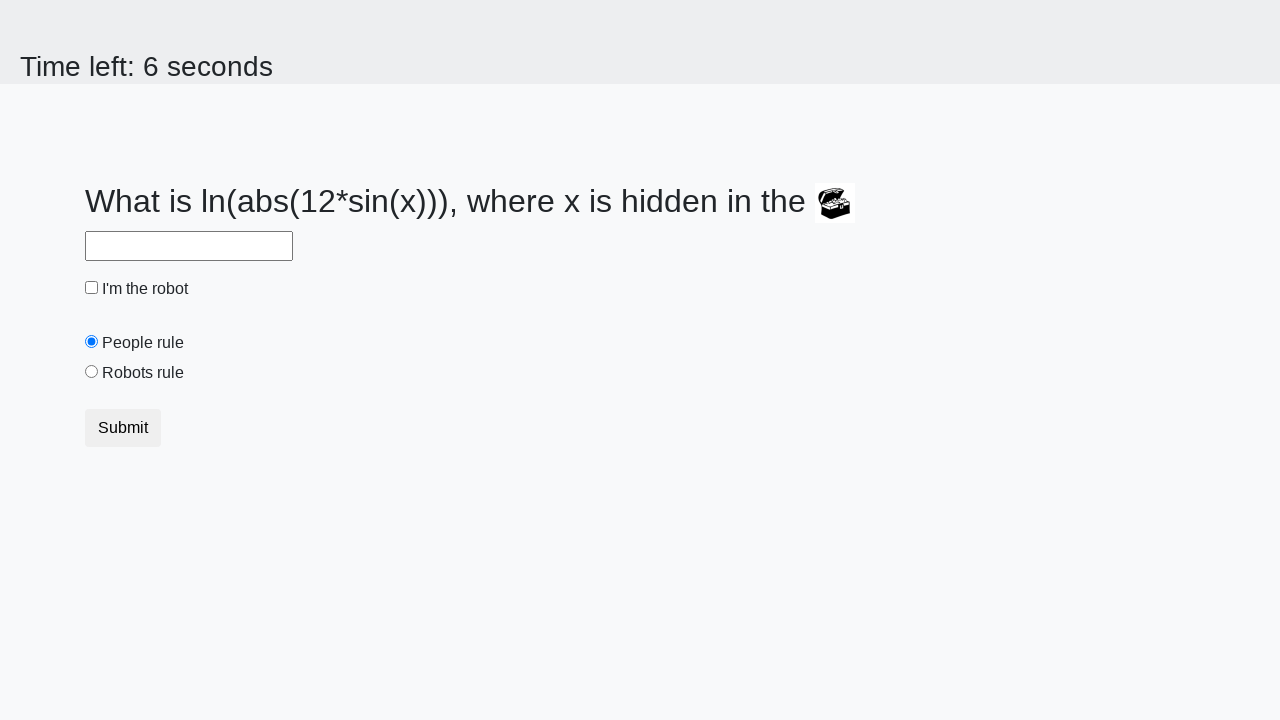

Retrieved valuex attribute: 484
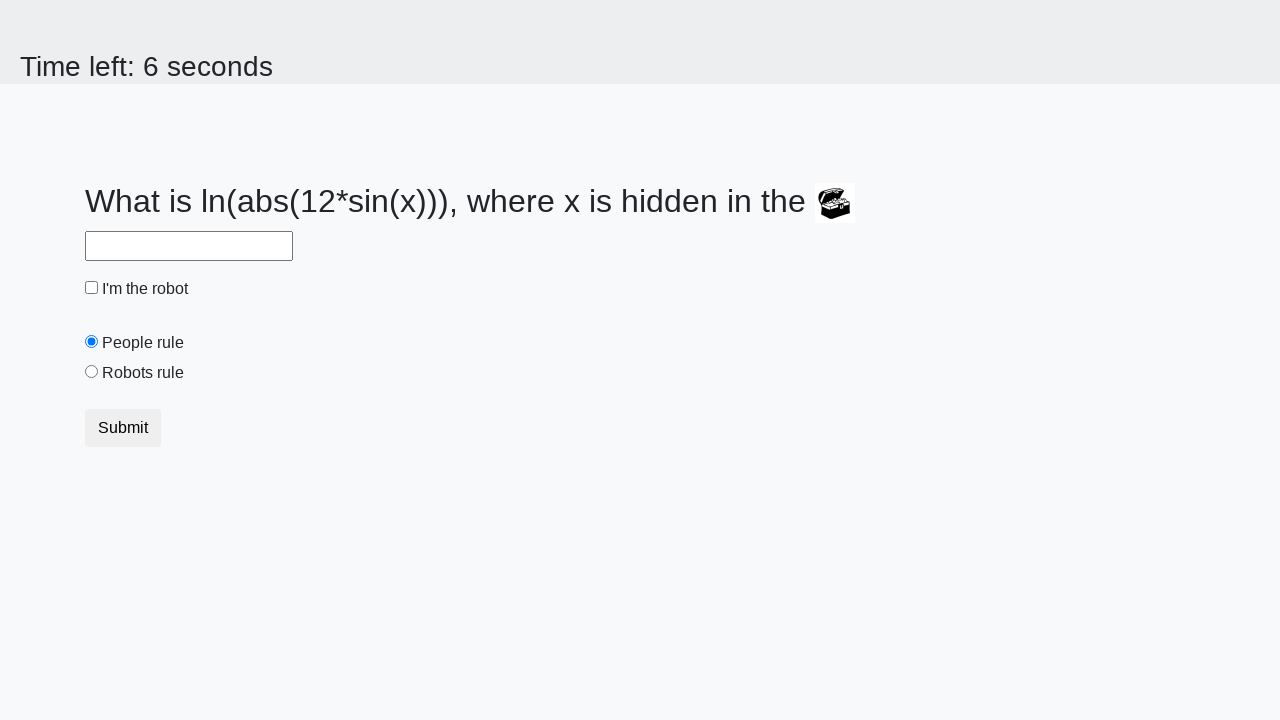

Calculated mathematical result: 0.8424442151588027
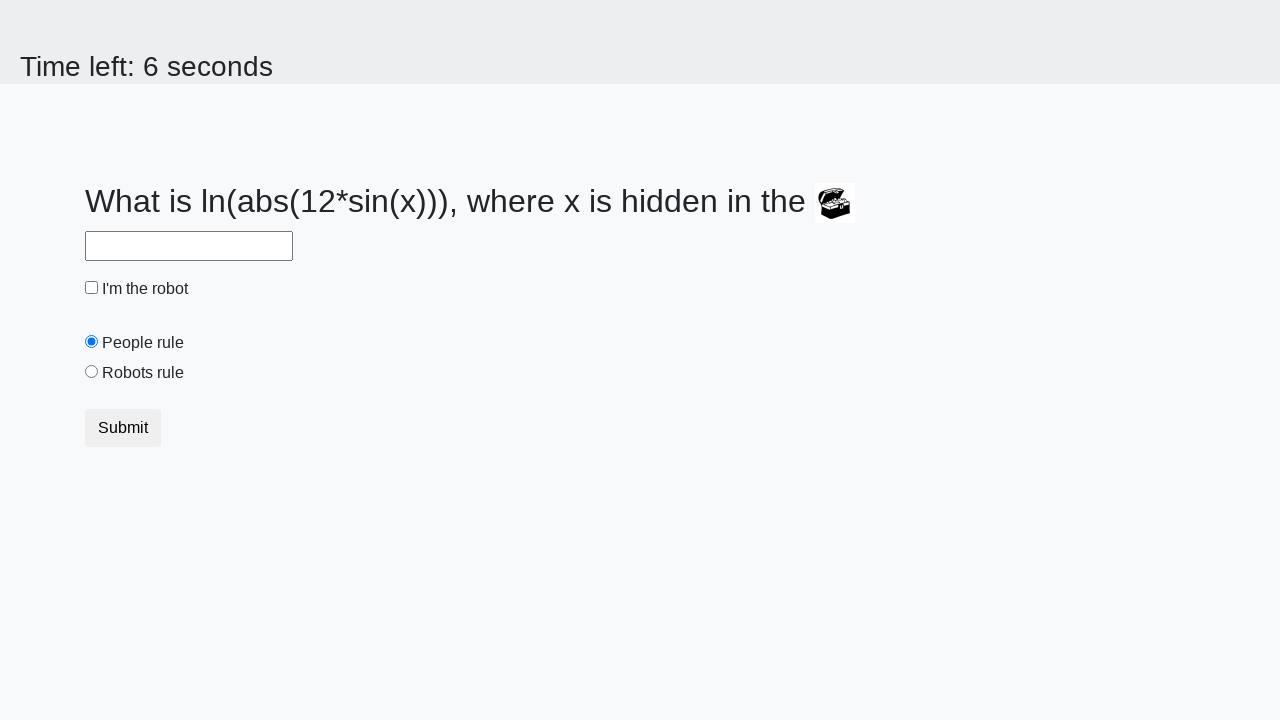

Filled answer field with calculated result on #answer
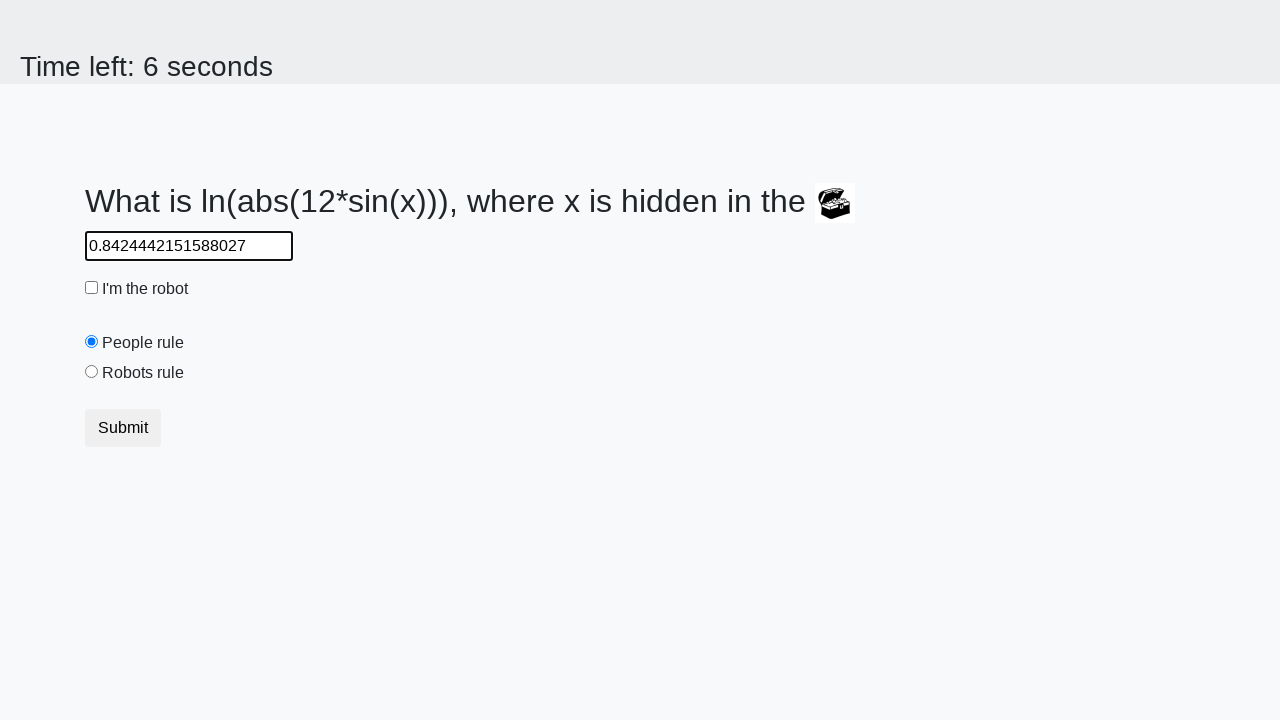

Checked the robot checkbox at (92, 288) on #robotCheckbox
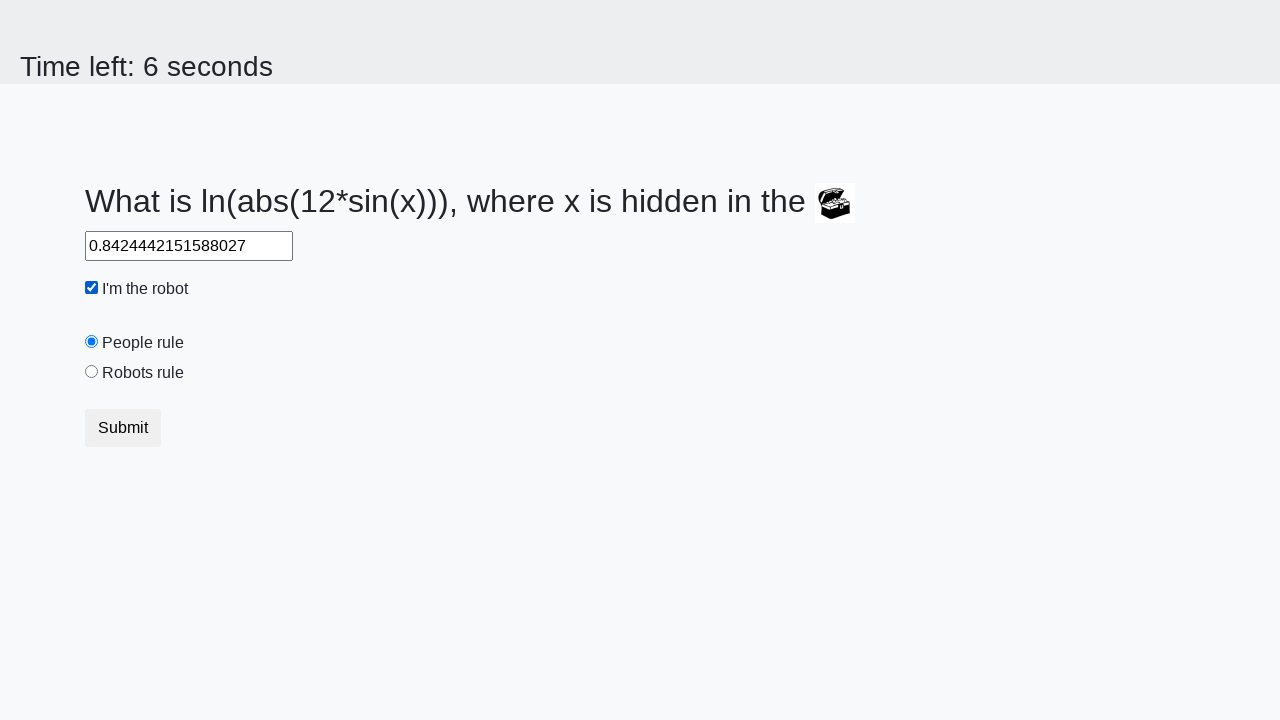

Selected the robots rule radio button at (92, 372) on #robotsRule
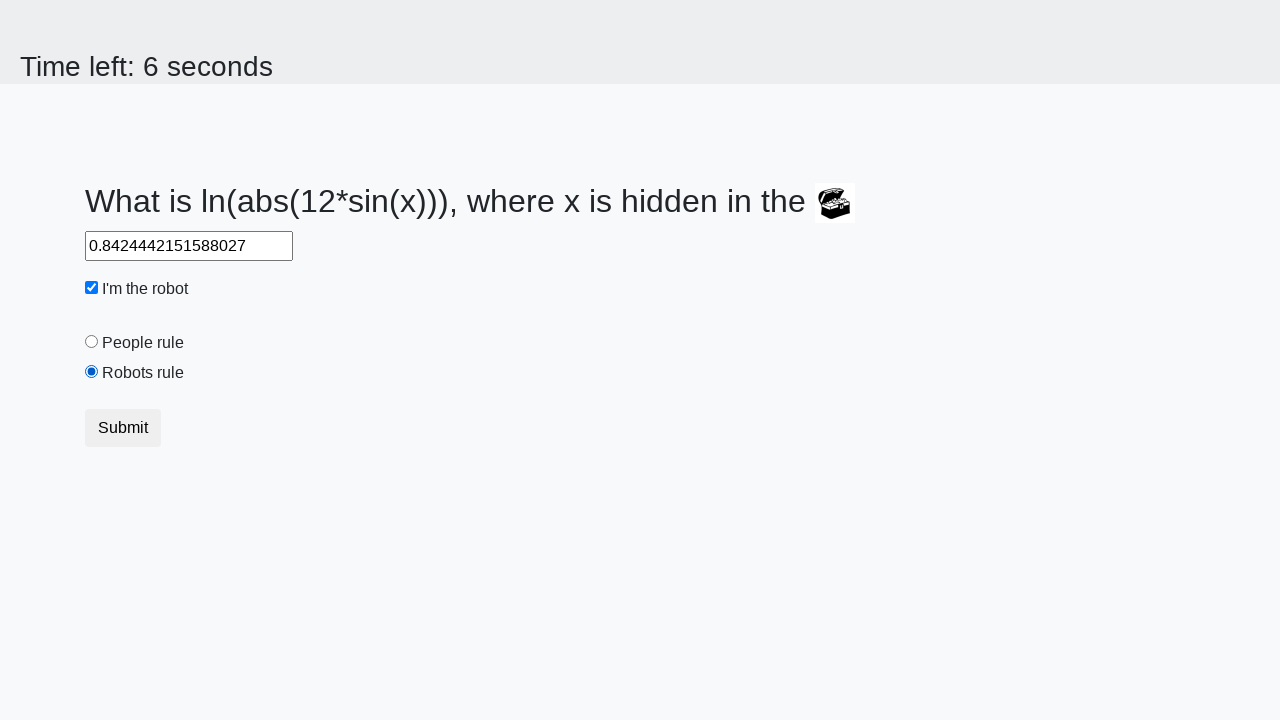

Submitted the form at (123, 428) on button
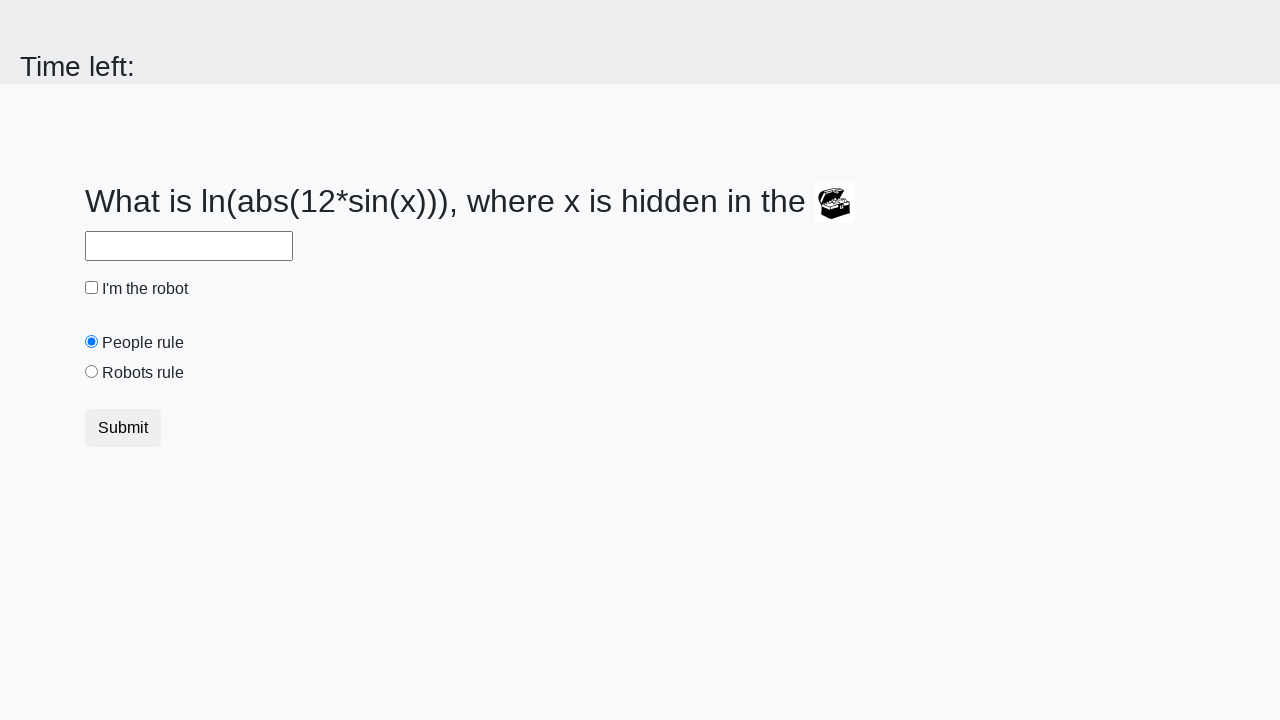

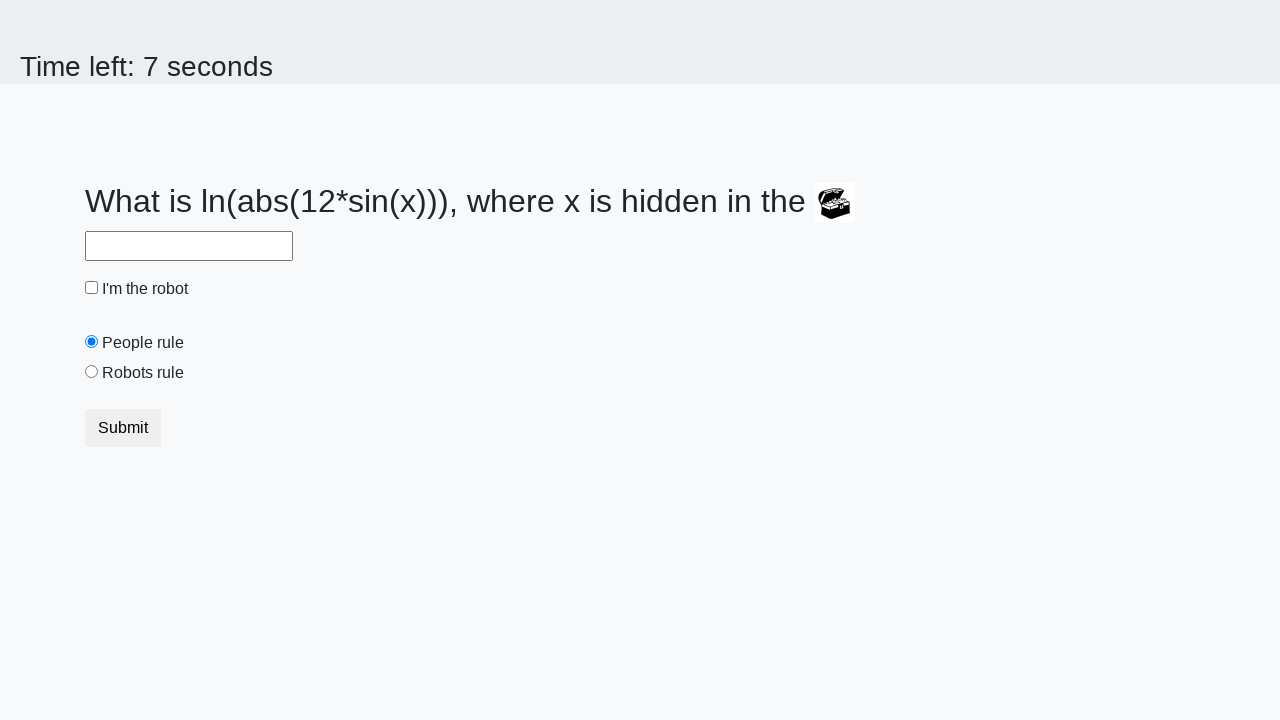